Tests the contact us form by navigating to the contact page, filling out name, email, phone, and message fields, and submitting the form.

Starting URL: https://parabank.parasoft.com/

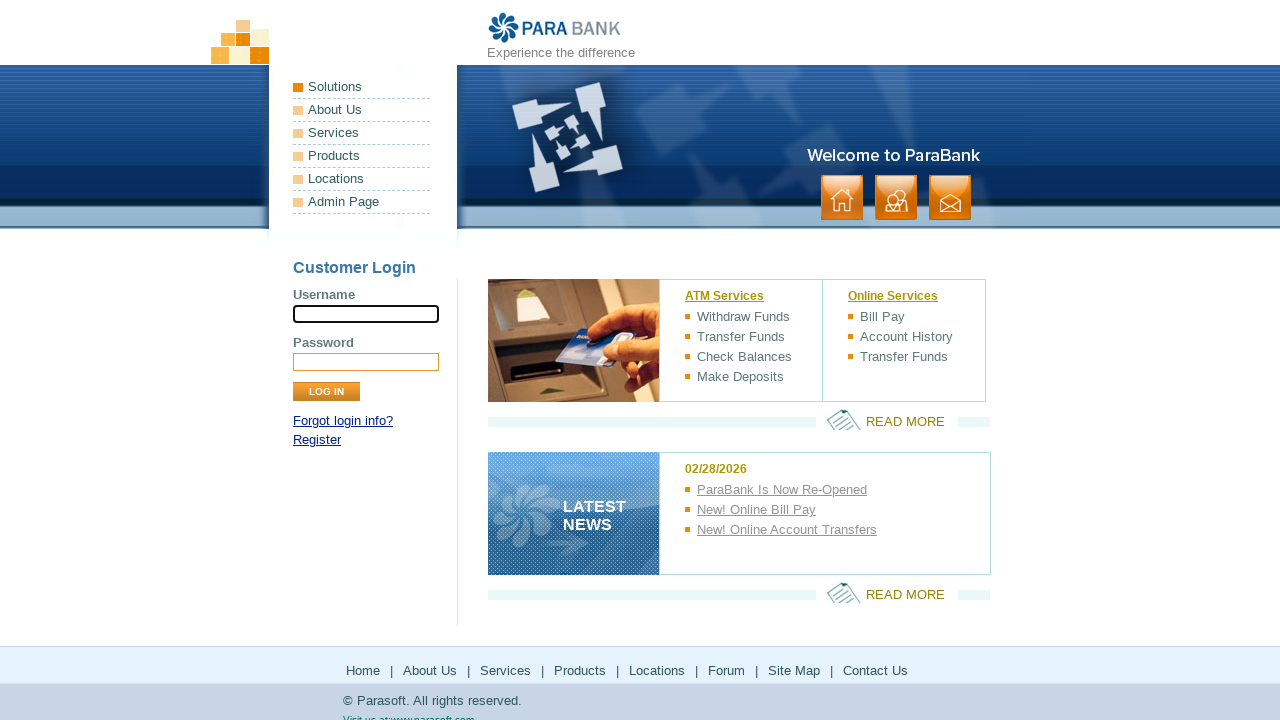

Clicked contact us link at (950, 198) on text=contact
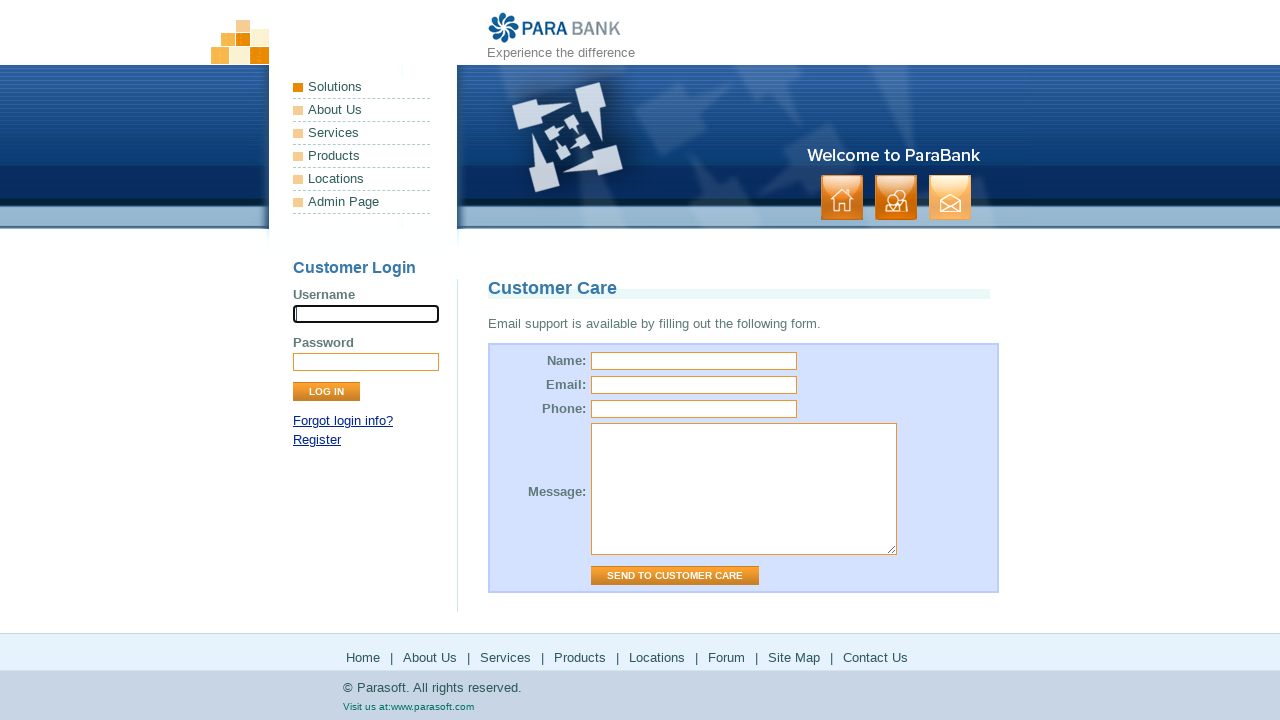

Contact page loaded
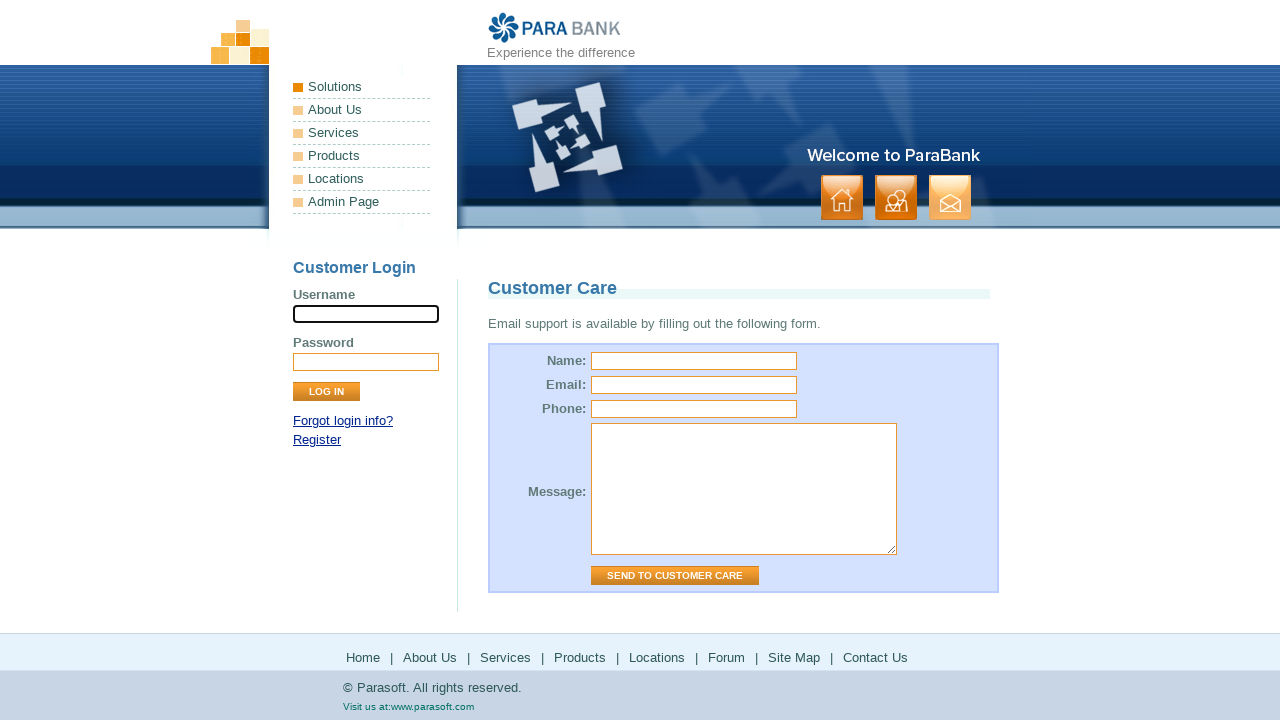

Filled name field with 'TestUser1' on input[name='name']
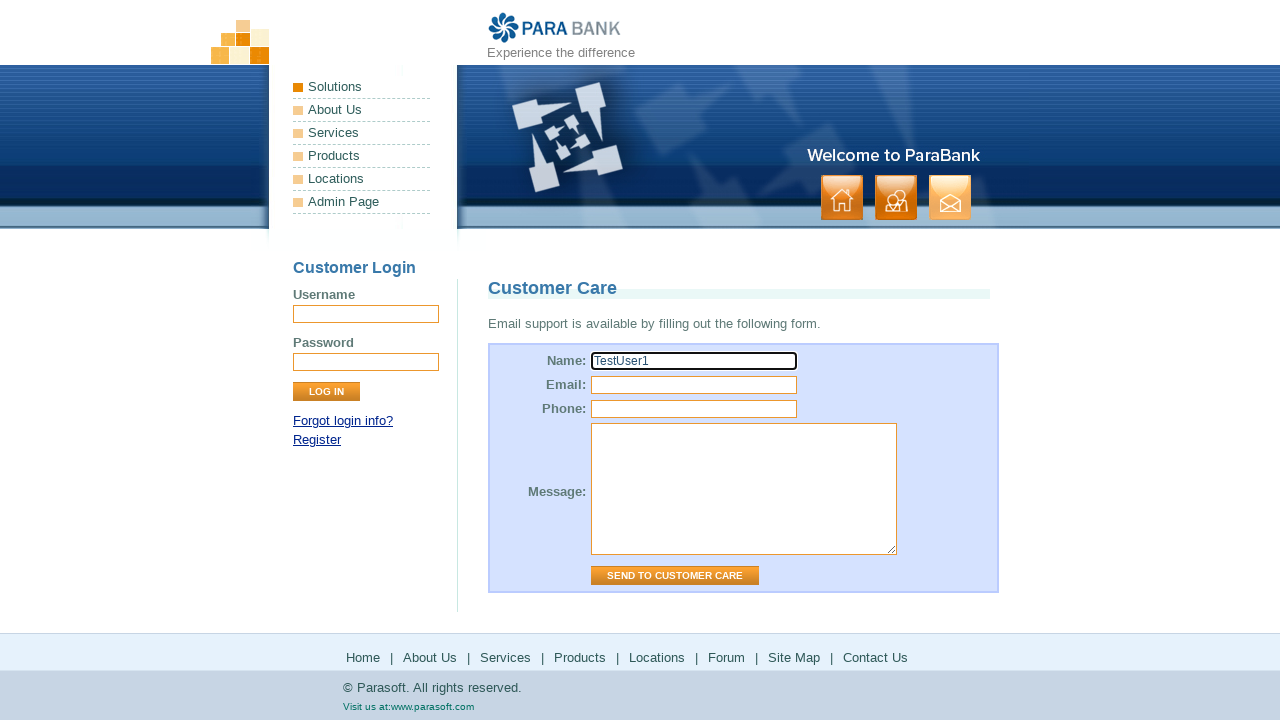

Filled email field with 'example@example.com' on input[name='email']
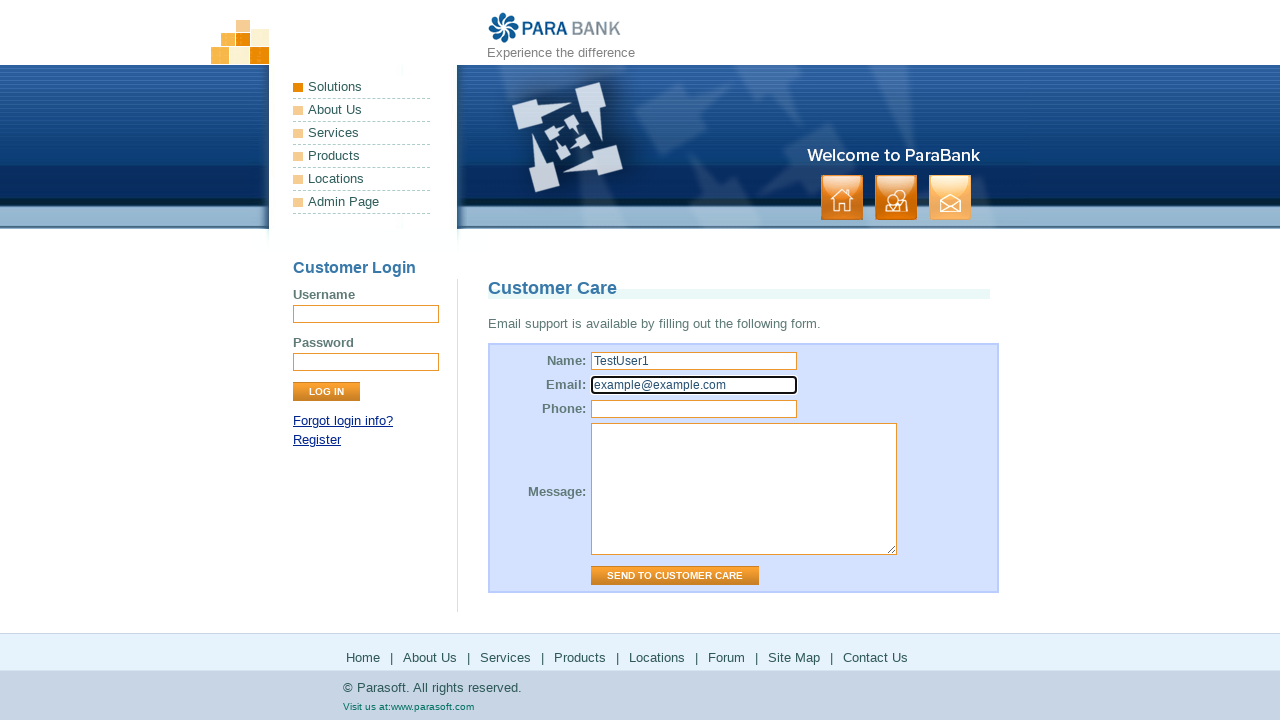

Filled phone field with '111111111' on input[name='phone']
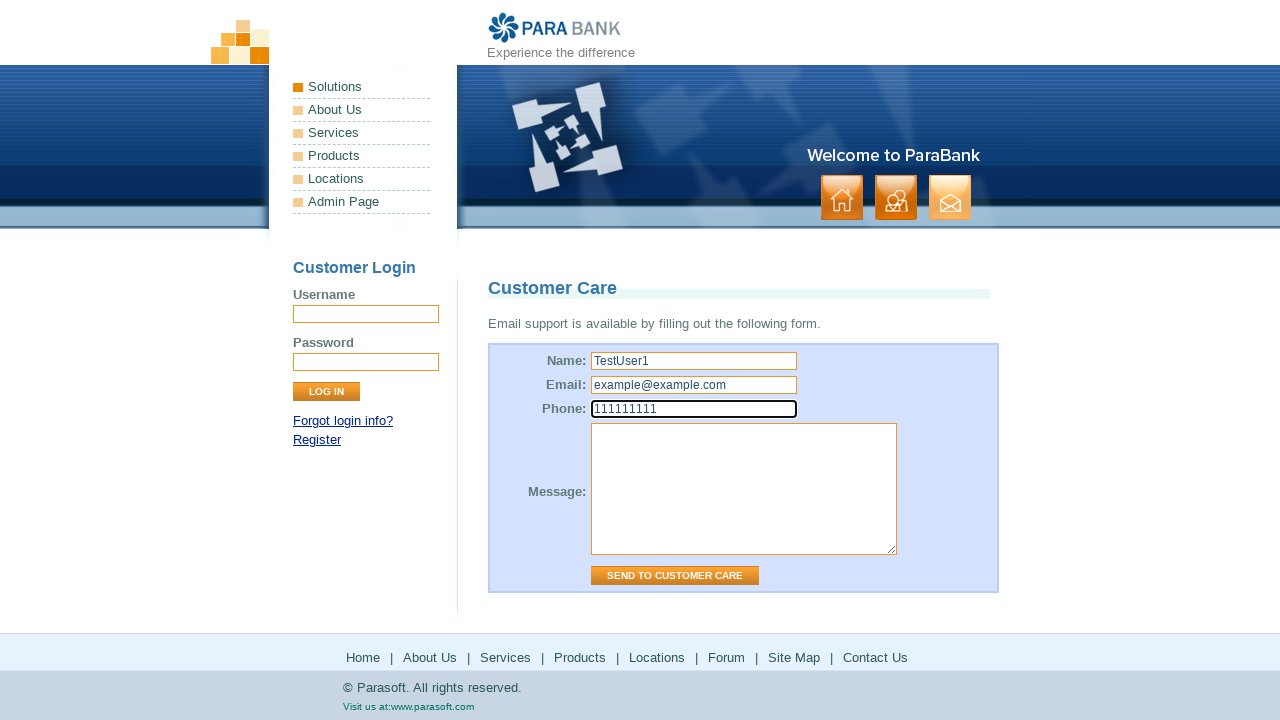

Filled message field with 'Text' on textarea[name='message']
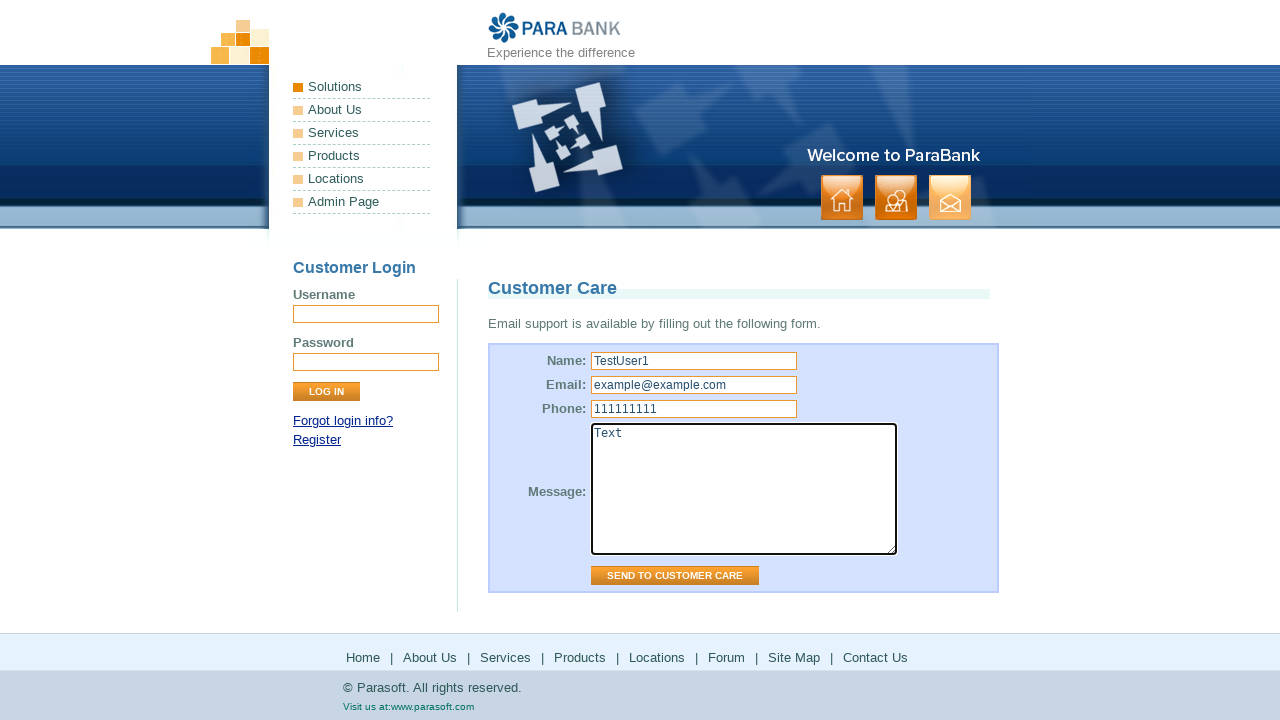

Clicked submit button at (675, 576) on #contactForm input.button
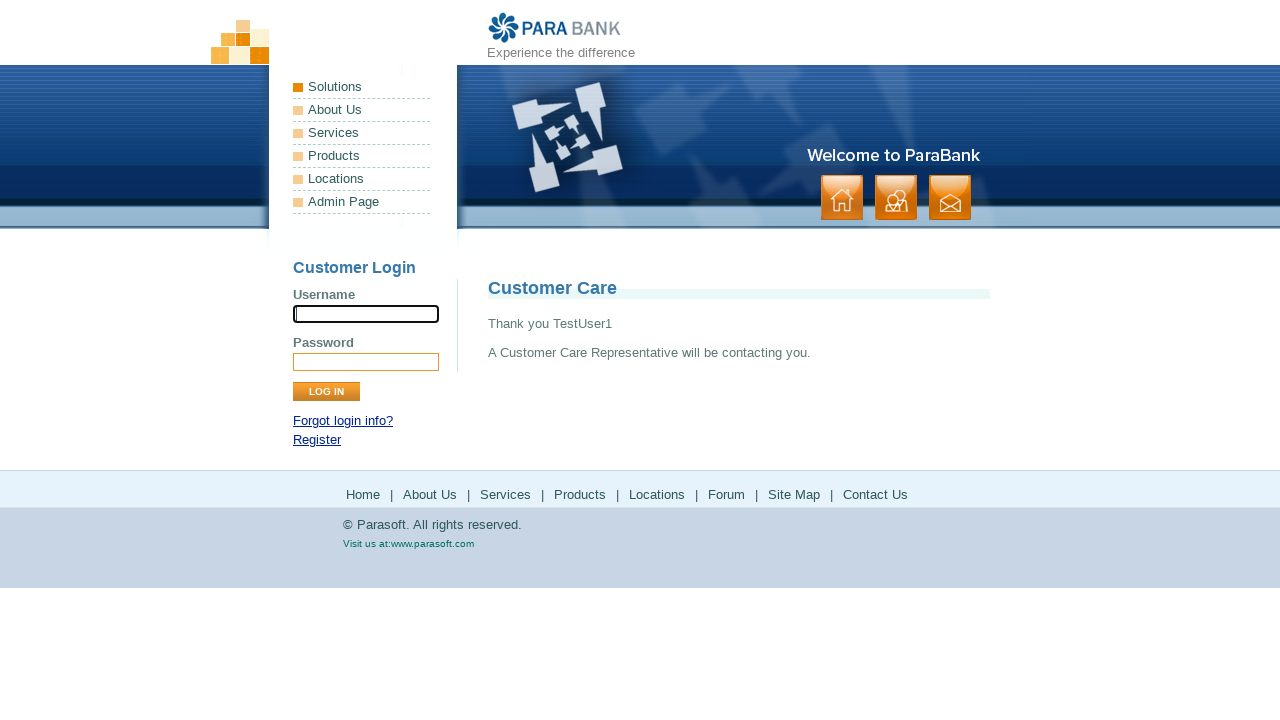

Confirmation message displayed
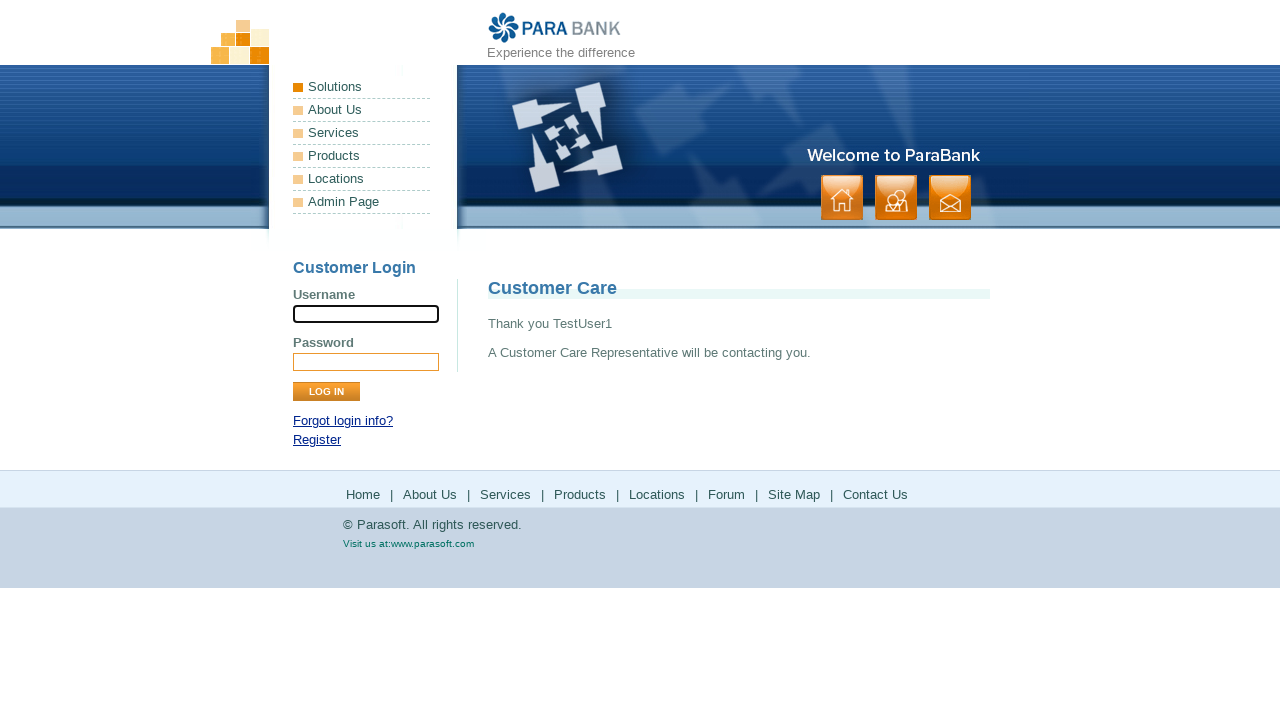

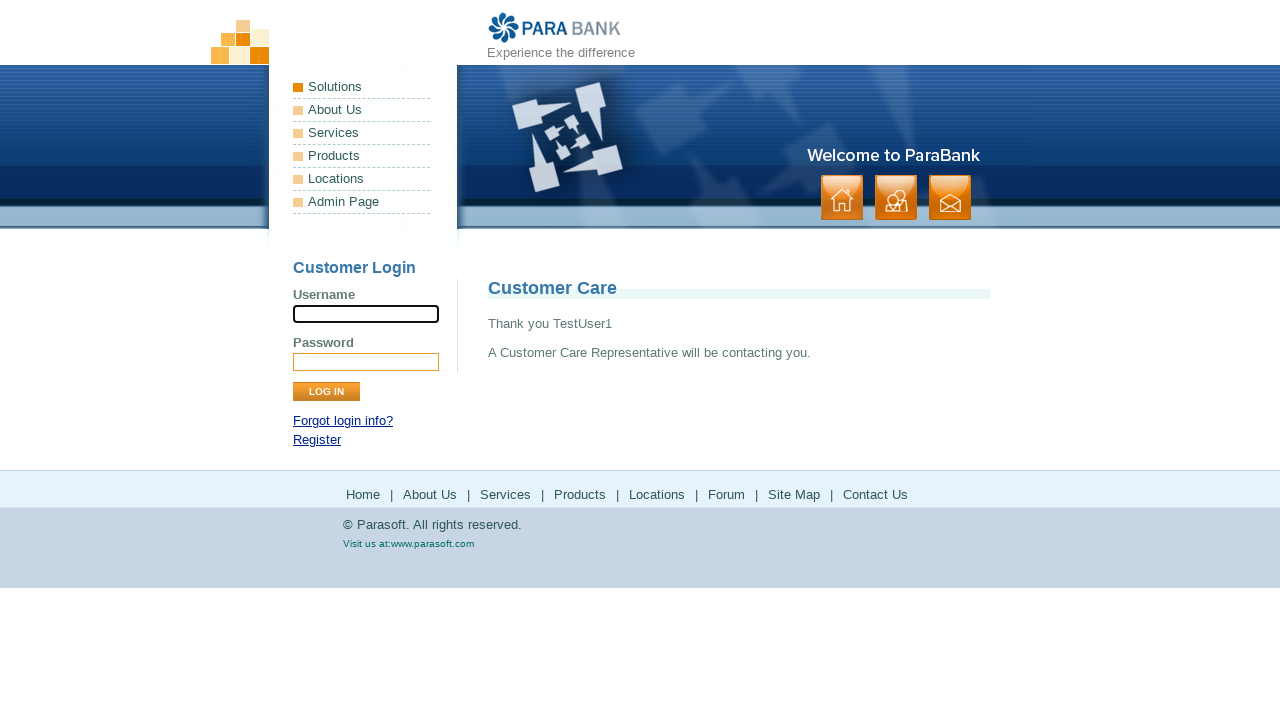